Tests registration form with invalid email format and mismatched passwords to verify proper validation messages

Starting URL: https://alada.vn/tai-khoan/dang-ky.html

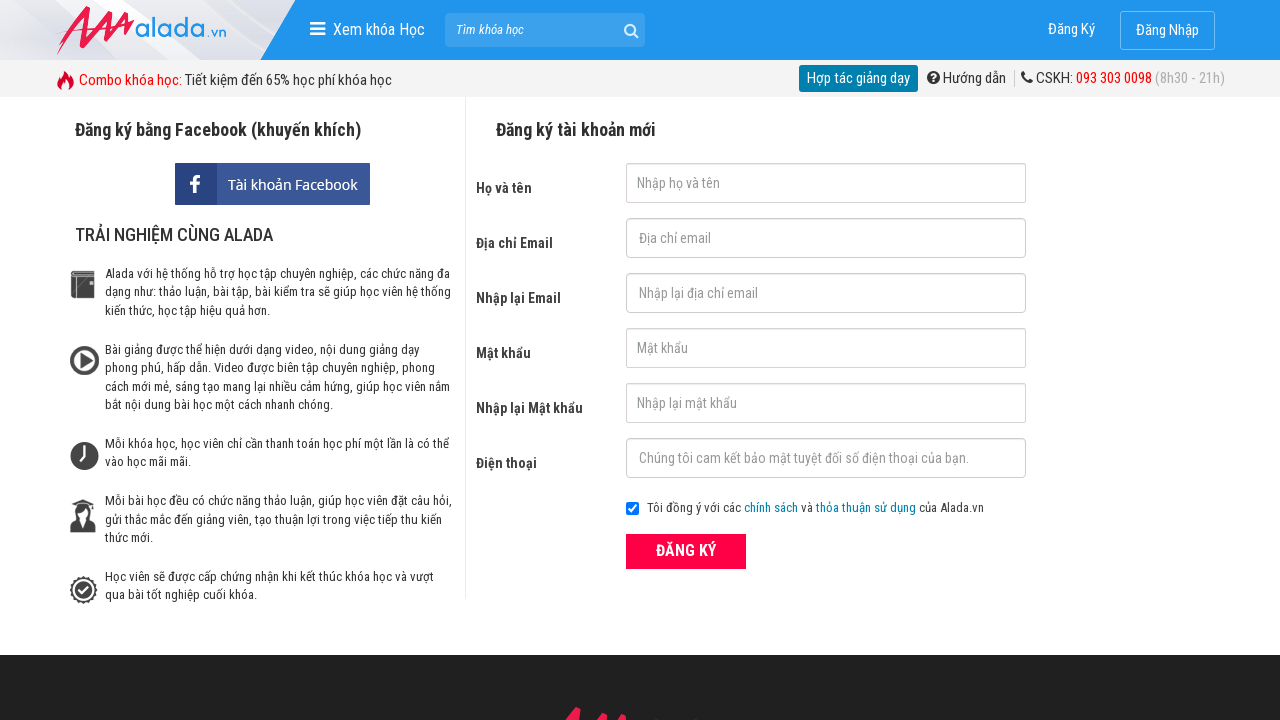

Navigated to registration page
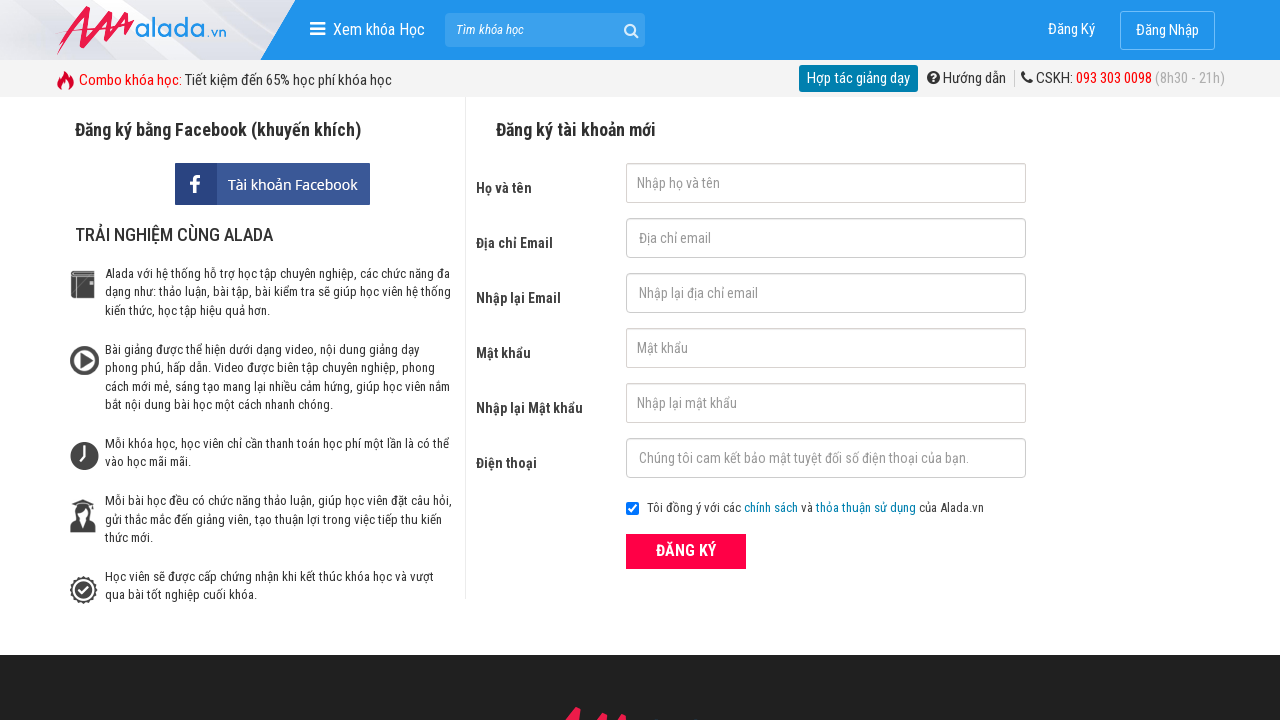

Filled first name field with 'Truong Hong Phat' on #txtFirstname
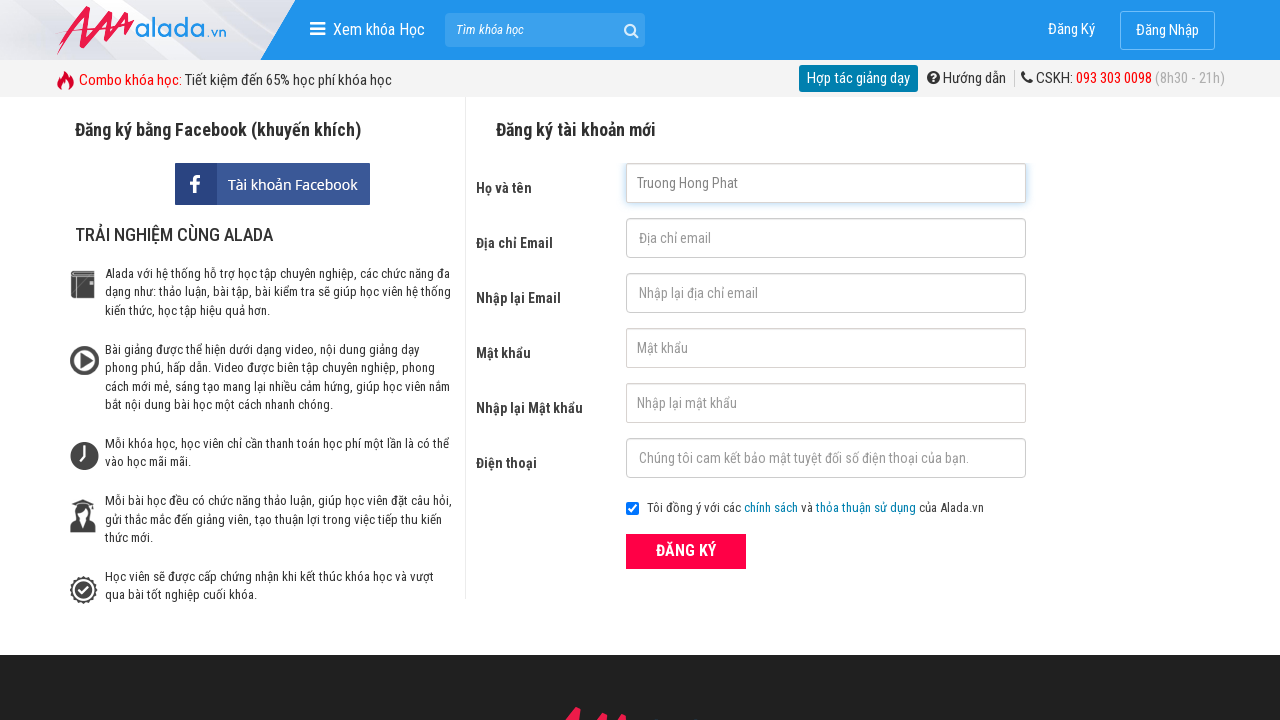

Filled email field with invalid format 'qưert' on #txtEmail
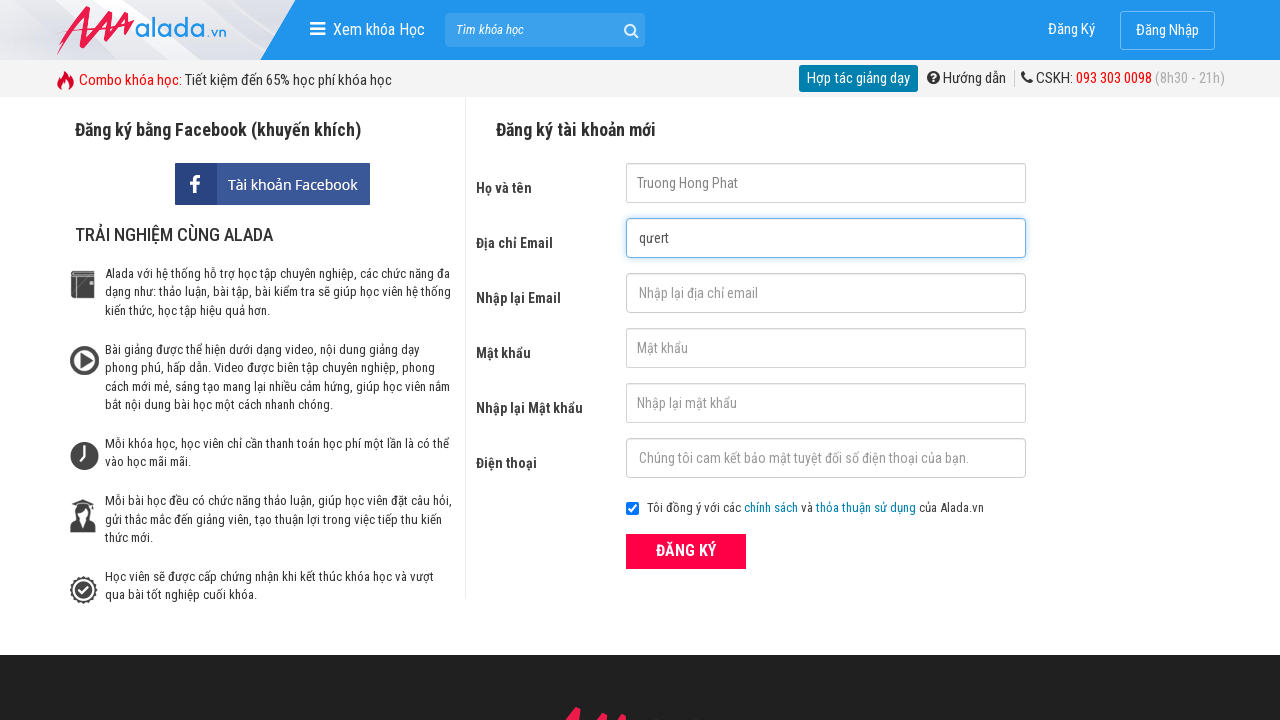

Filled confirm email field with 'qưert' on #txtCEmail
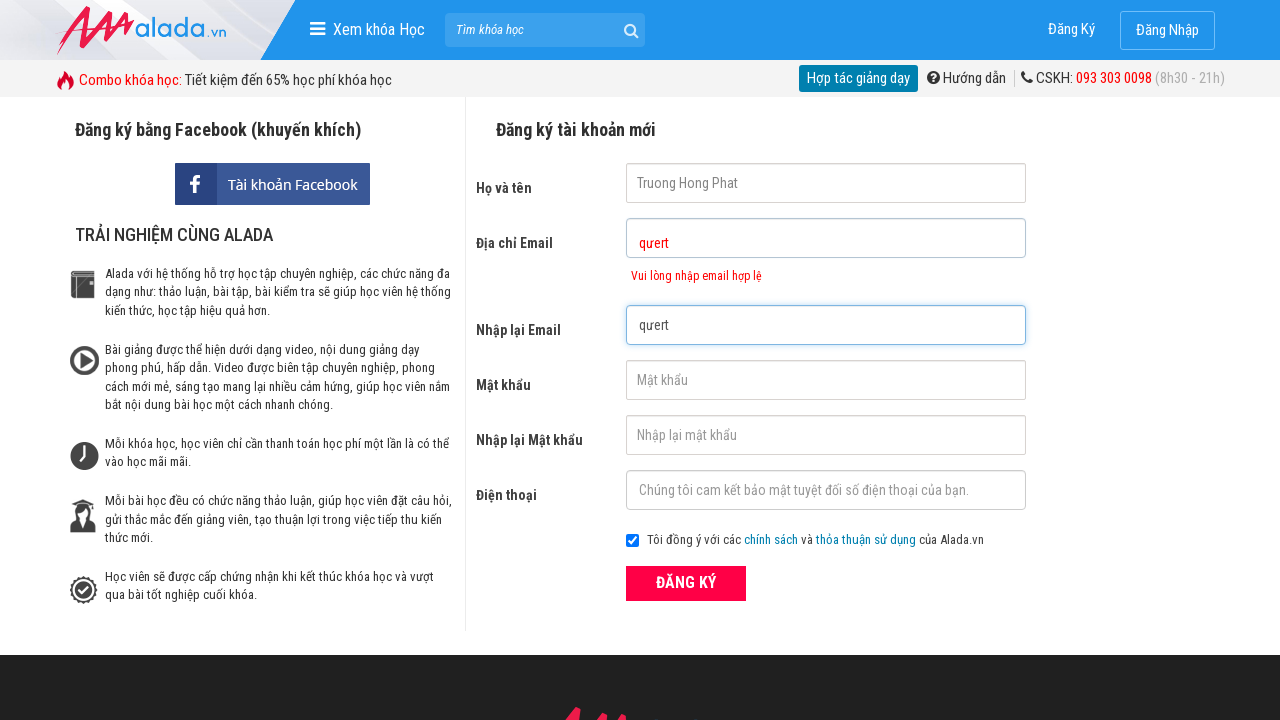

Filled password field with '123456' on #txtPassword
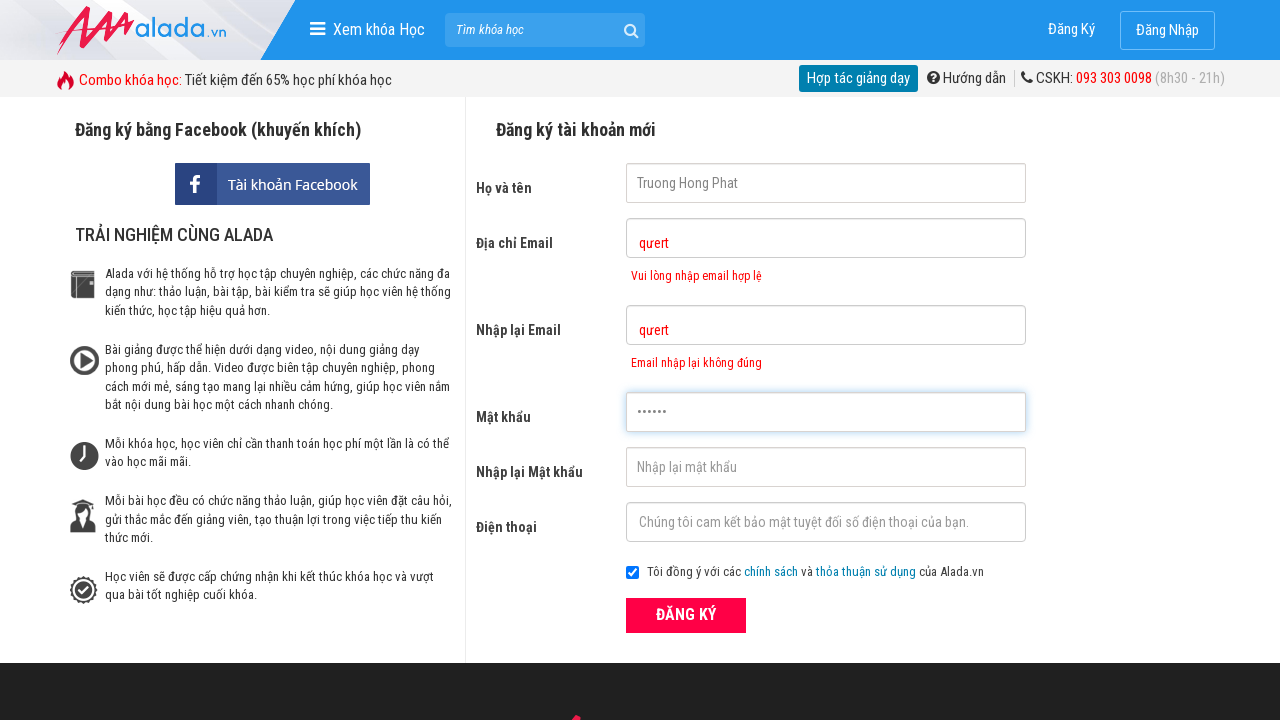

Filled confirm password field with mismatched password '122456' on #txtCPassword
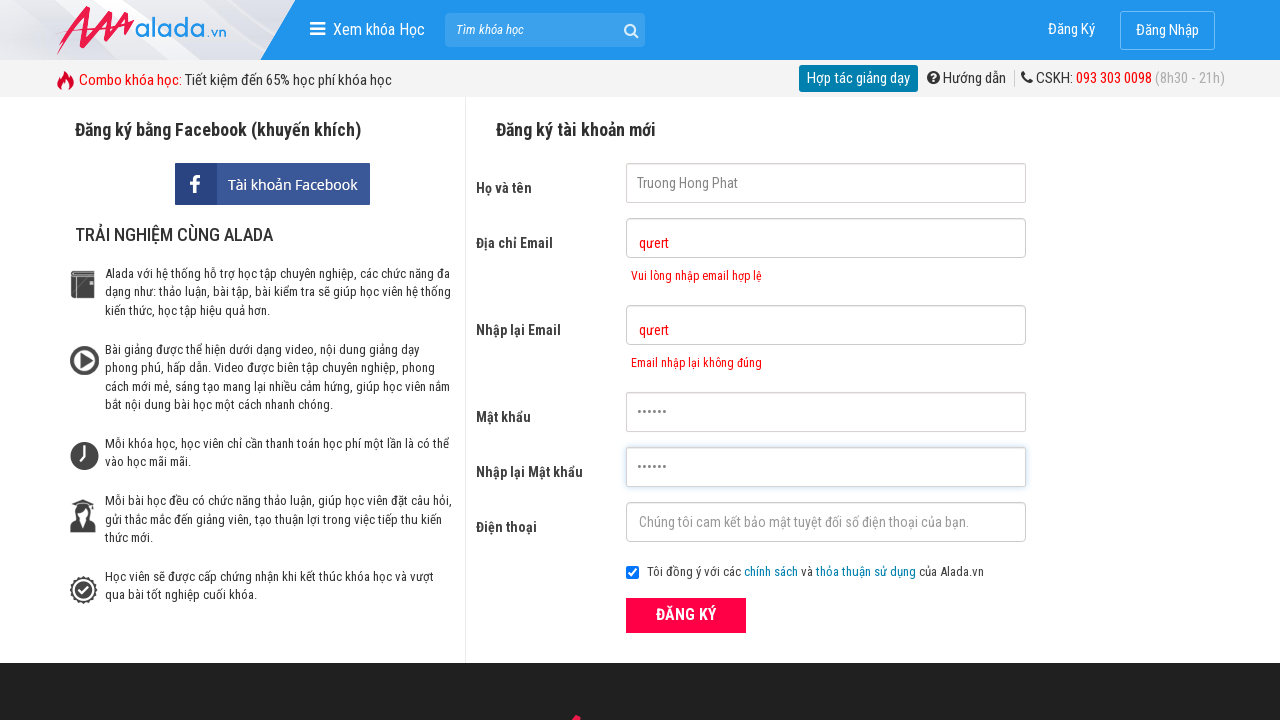

Filled phone field with '0915866160' on #txtPhone
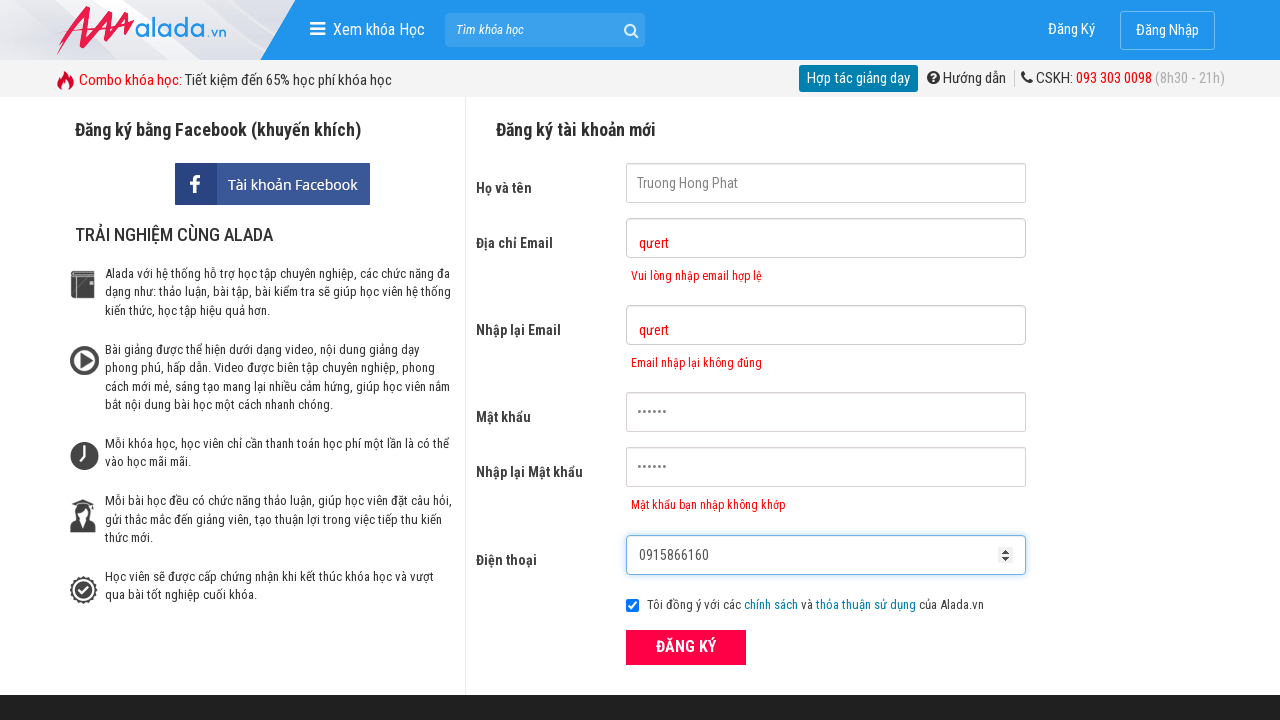

Clicked register button to submit form at (686, 648) on button.btn_pink_sm.fs16
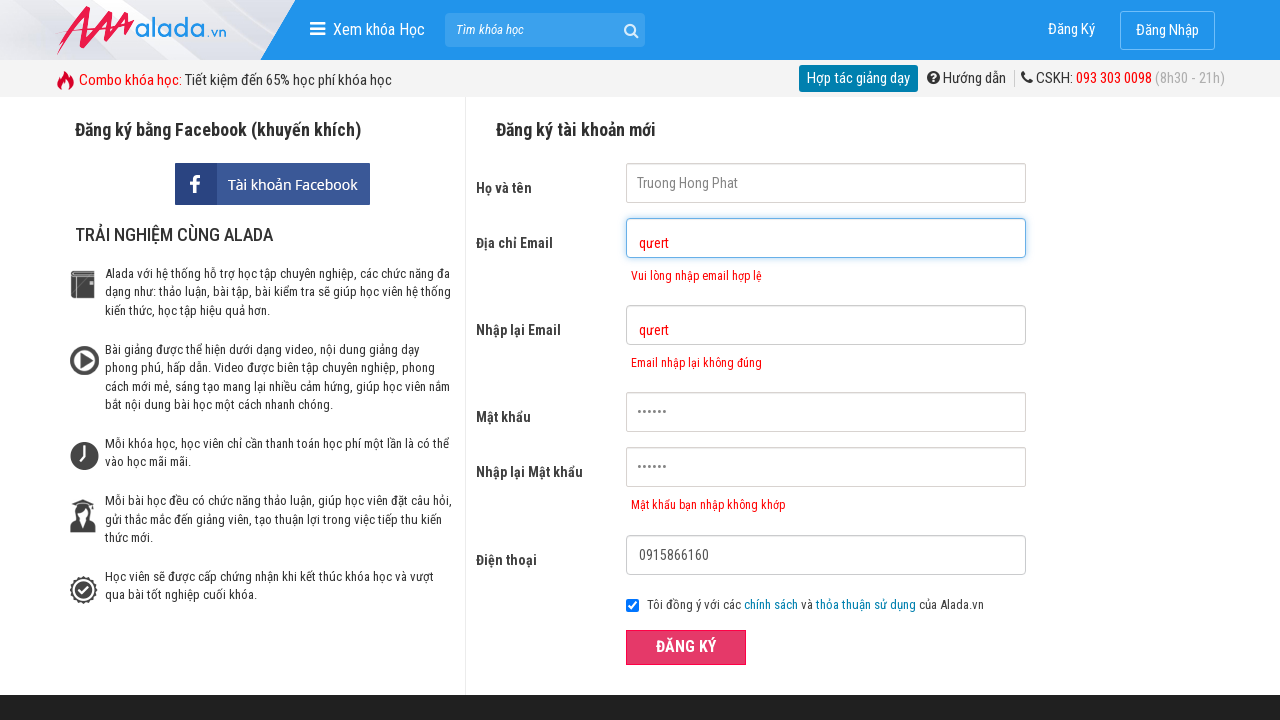

Email error message appeared
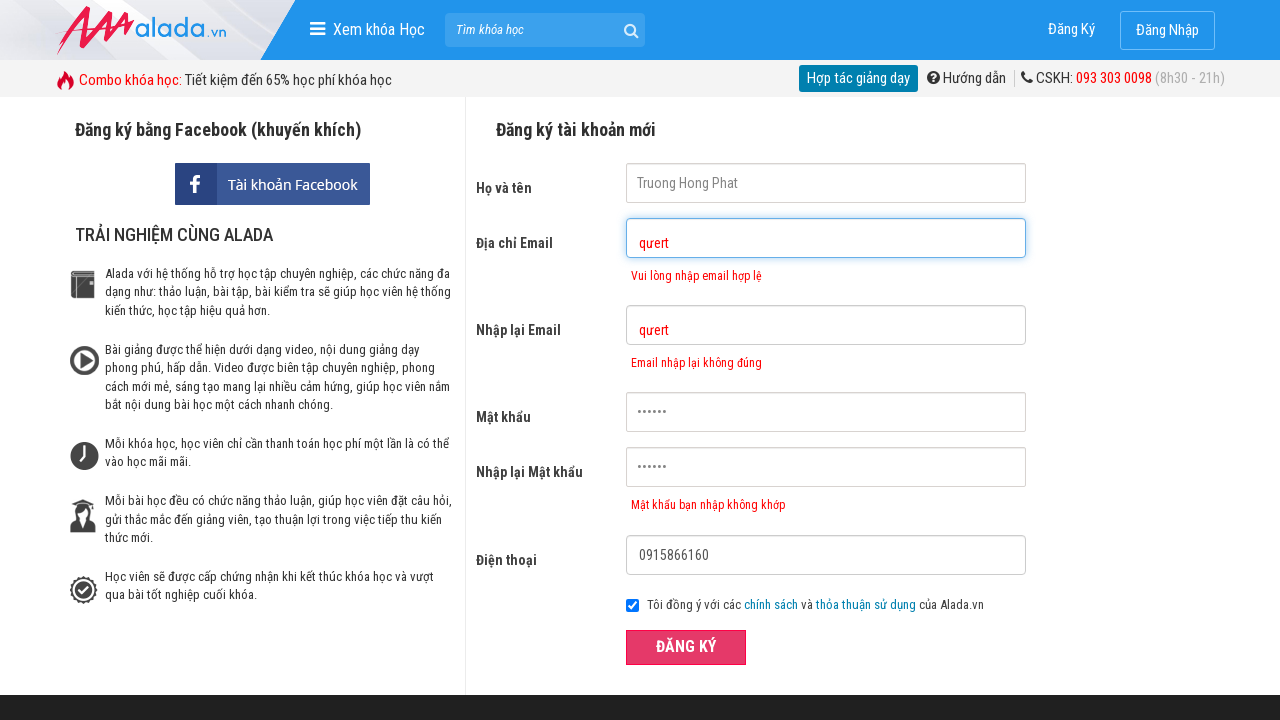

Verified email validation error message: 'Vui lòng nhập email hợp lệ'
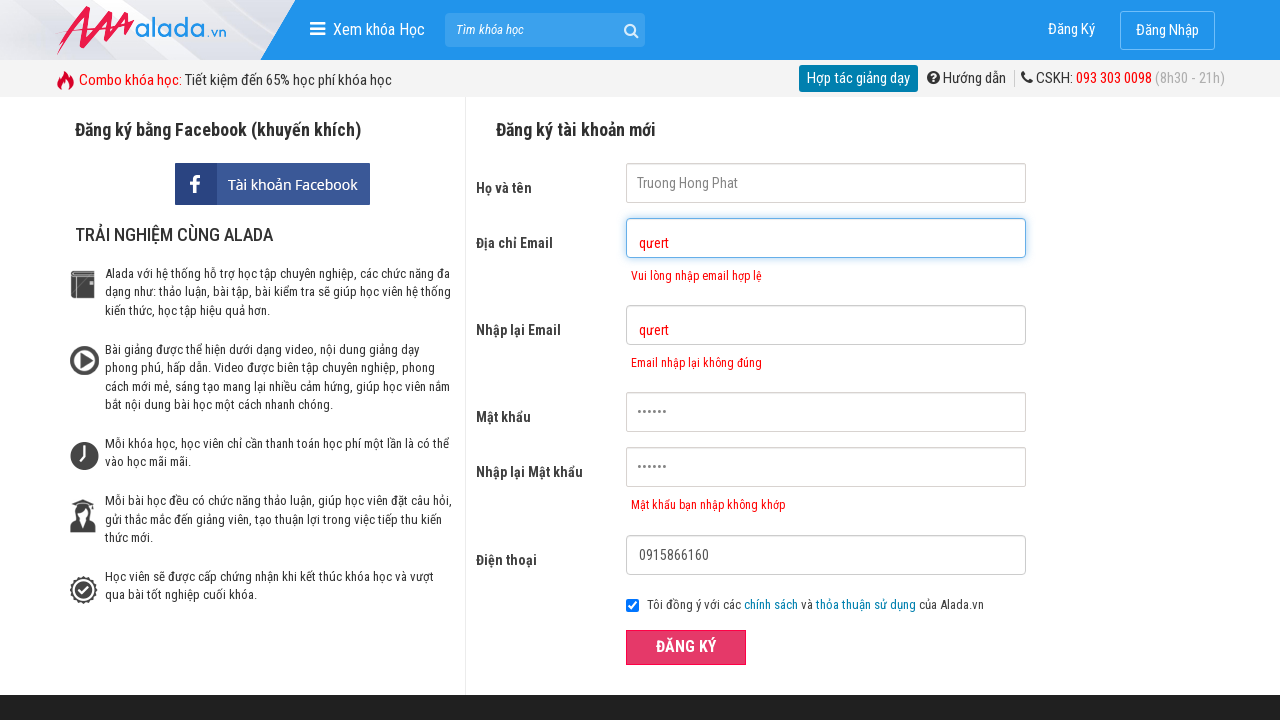

Verified confirm email error message: 'Email nhập lại không đúng'
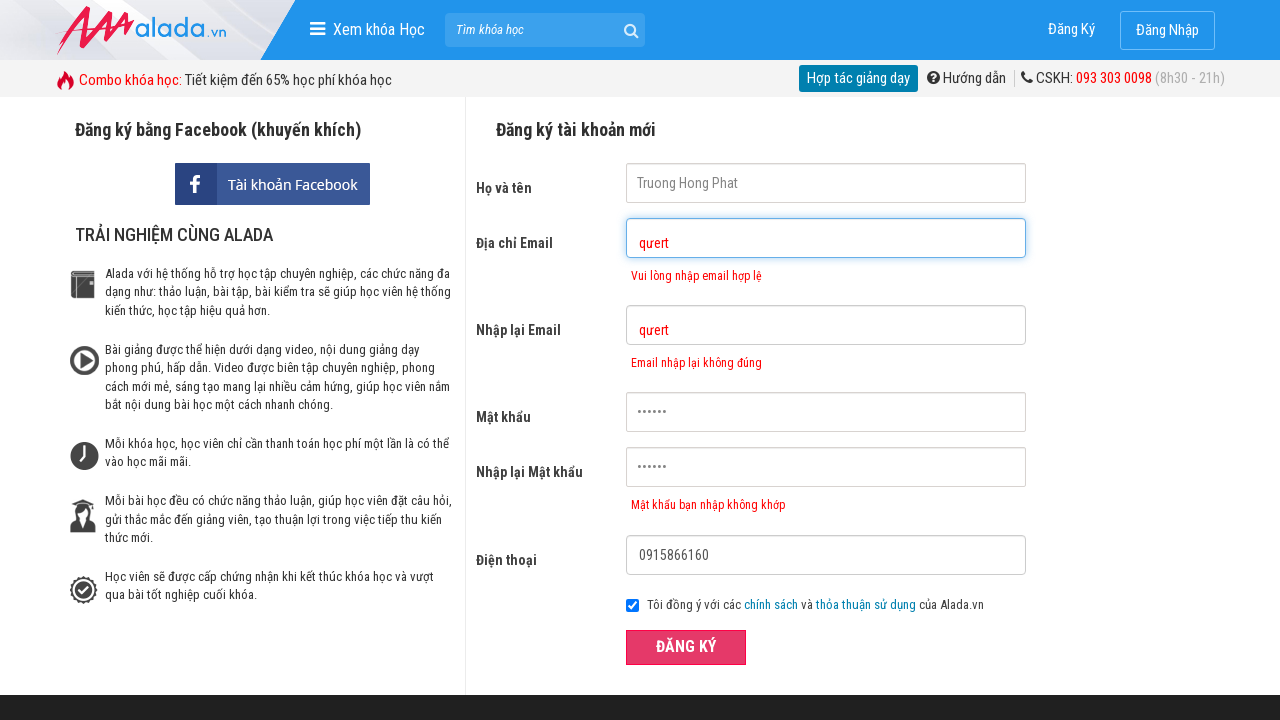

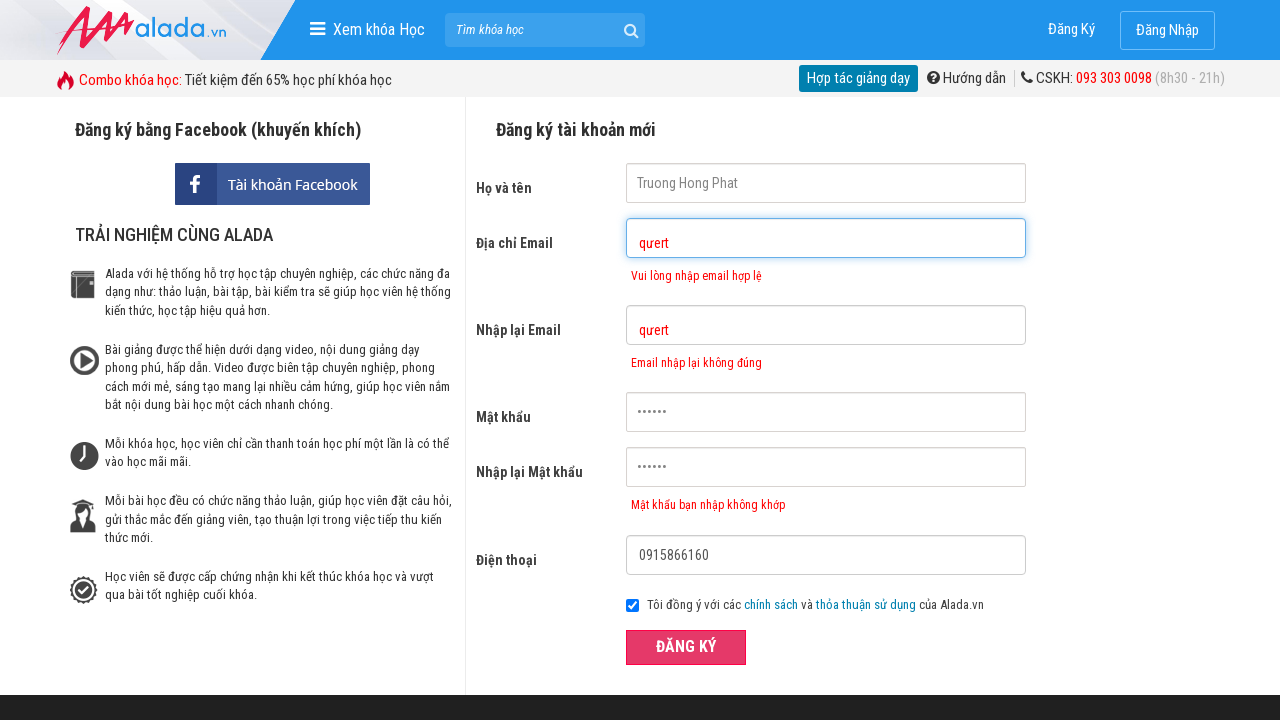